Tests an e-commerce site by adding multiple items to cart, proceeding to checkout, and applying a promo code

Starting URL: https://rahulshettyacademy.com/seleniumPractise/

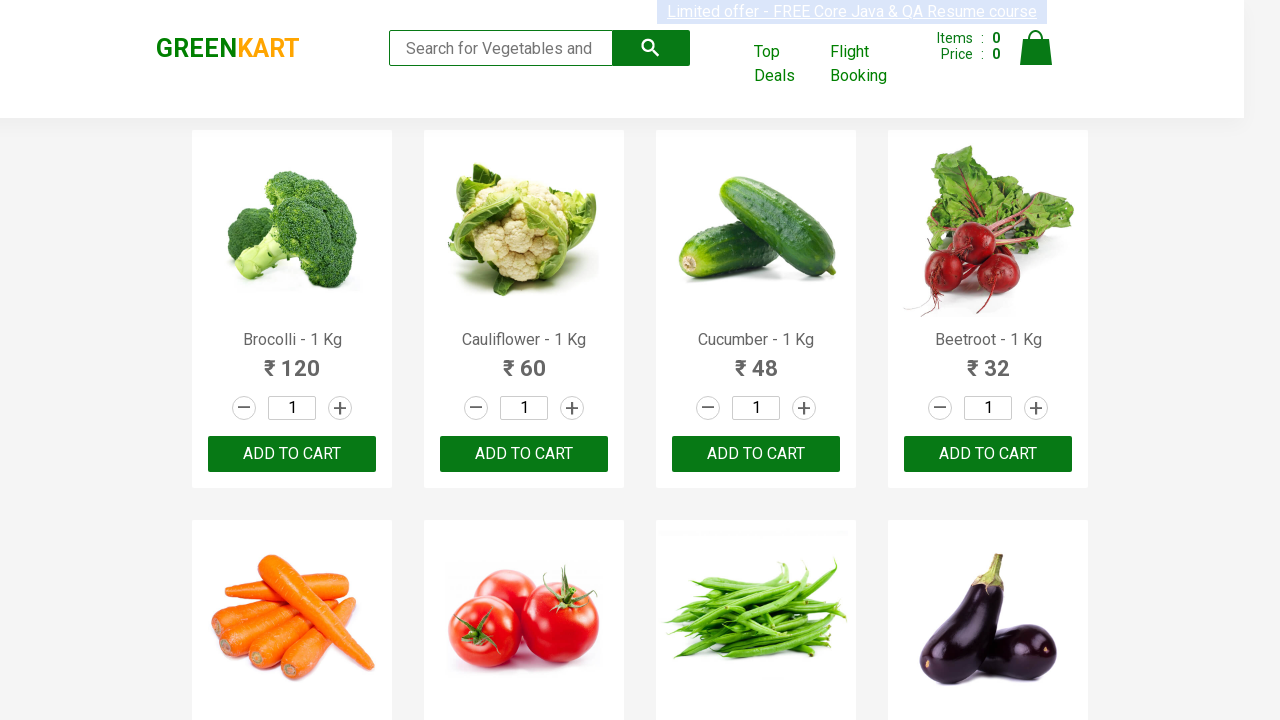

Added Brocolli to cart at (292, 454) on div.product-action > button >> nth=0
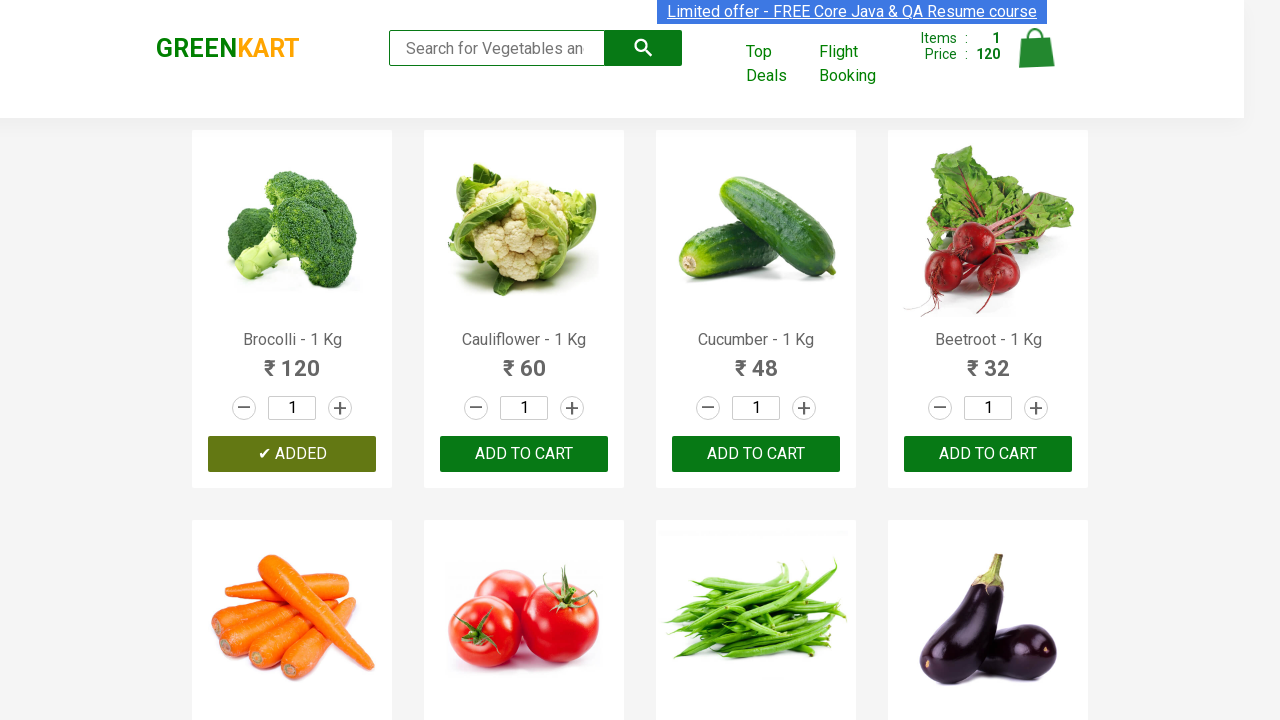

Added Cucumber to cart at (756, 454) on div.product-action > button >> nth=2
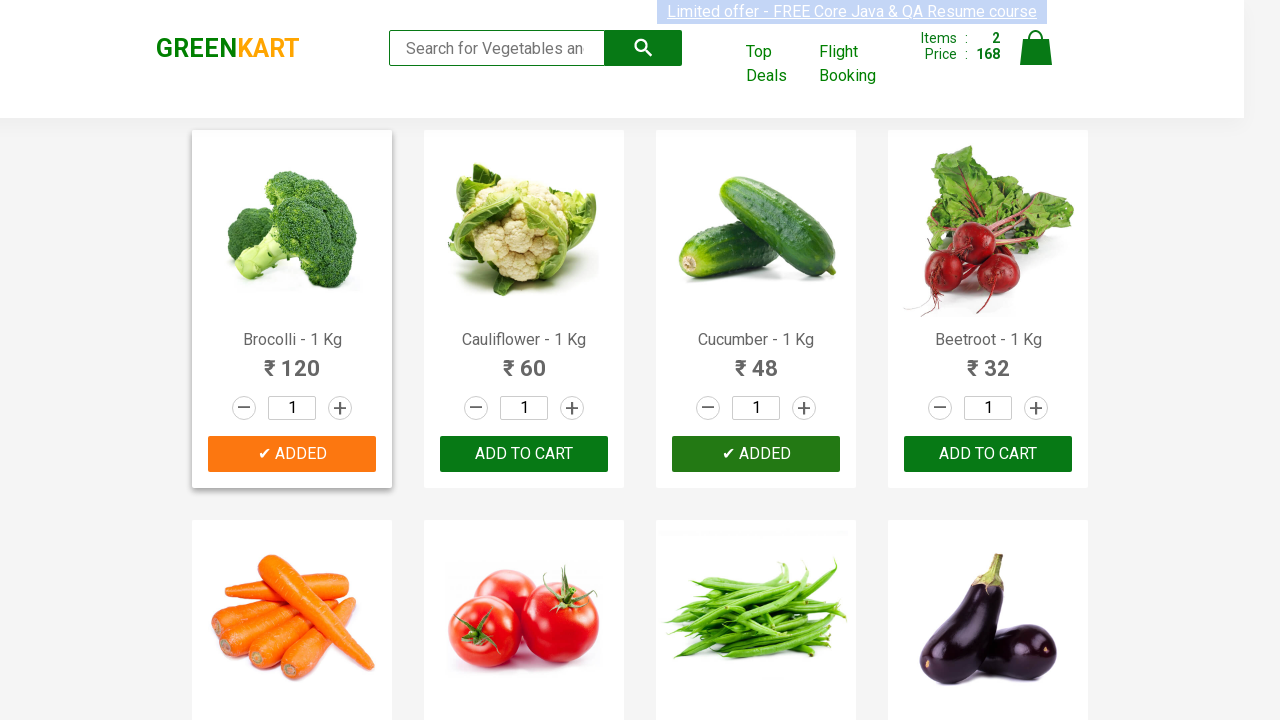

Added Beetroot to cart at (988, 454) on div.product-action > button >> nth=3
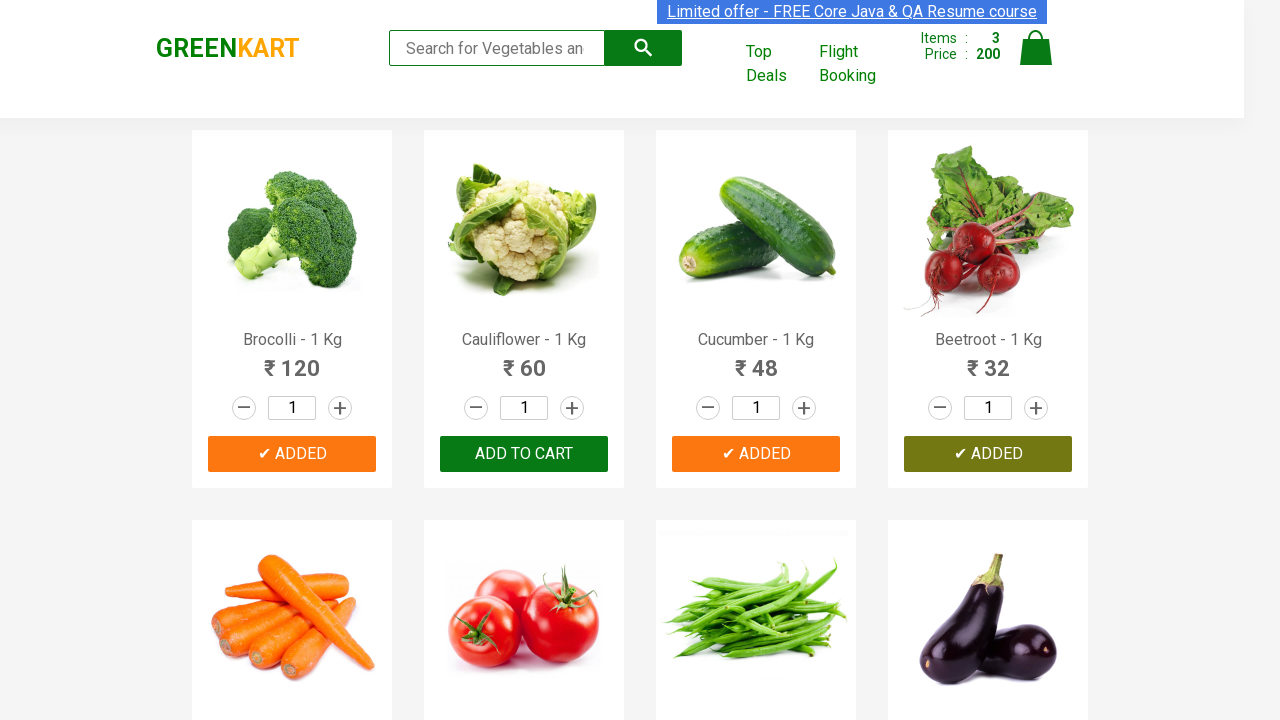

Clicked on cart icon at (1036, 48) on img[alt='Cart']
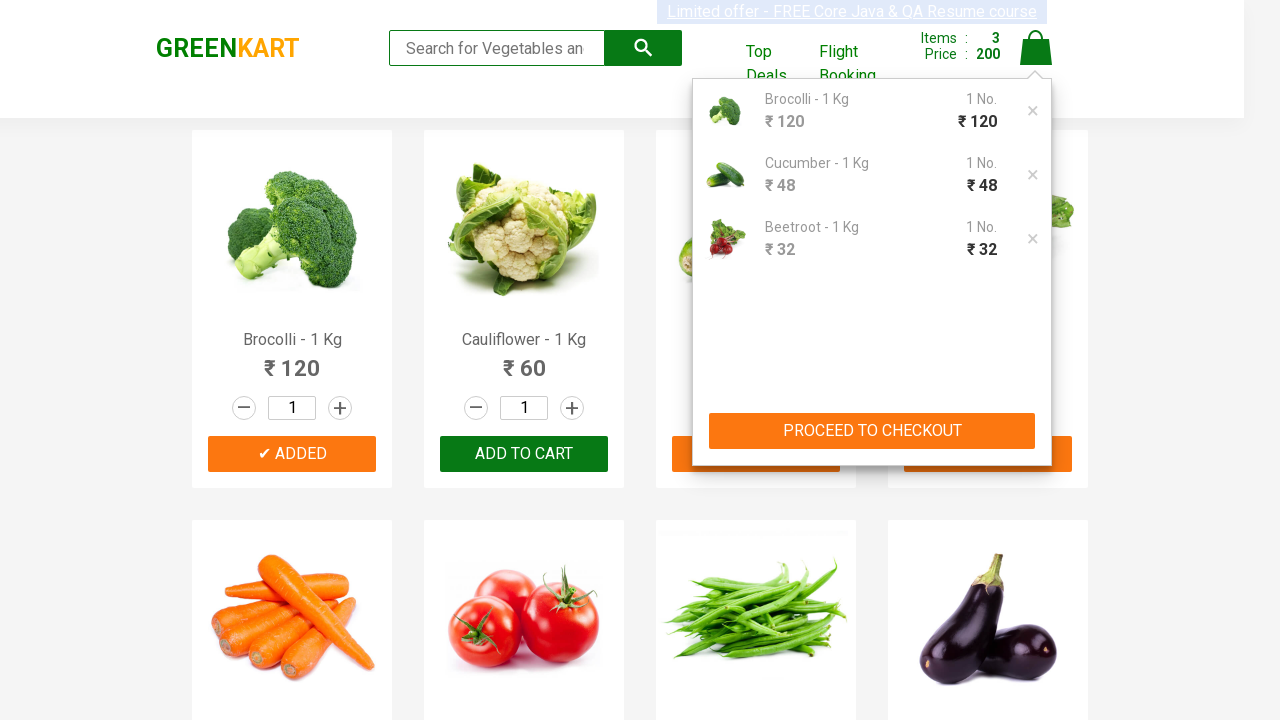

Clicked proceed to checkout button at (872, 431) on xpath=//button[contains(text(),'PROCEED TO CHECKOUT')]
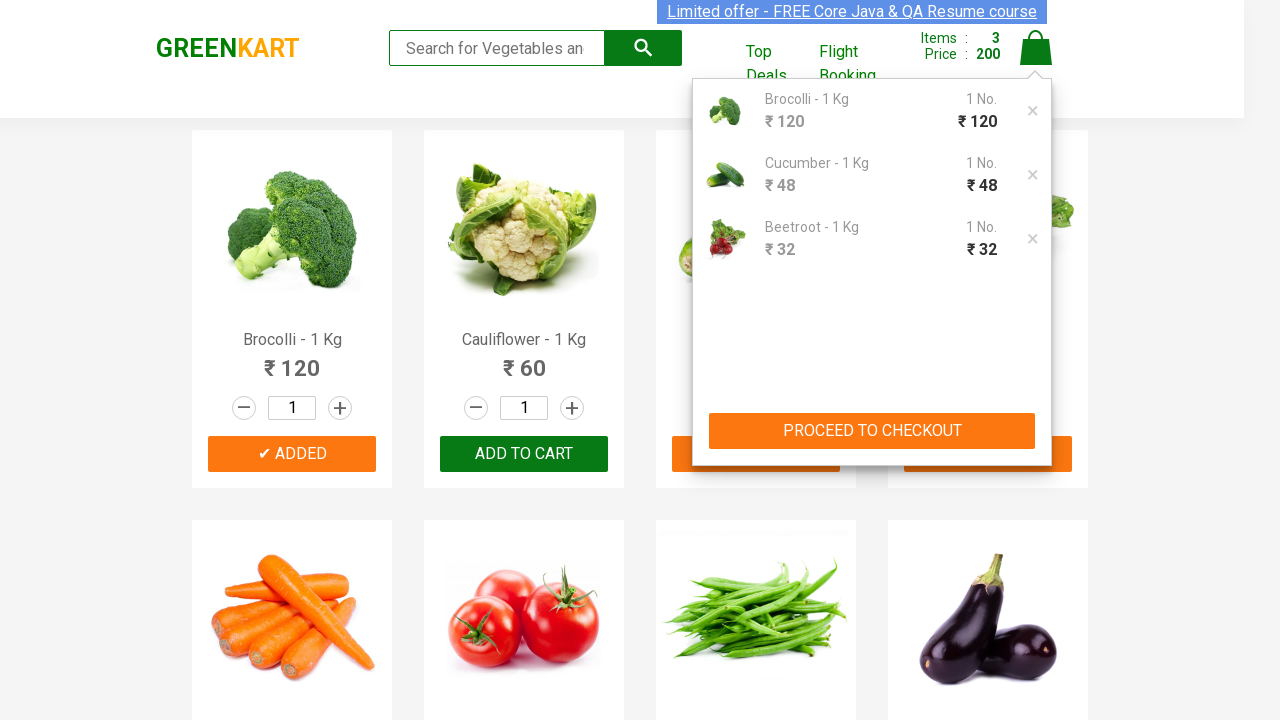

Promo code input field became visible
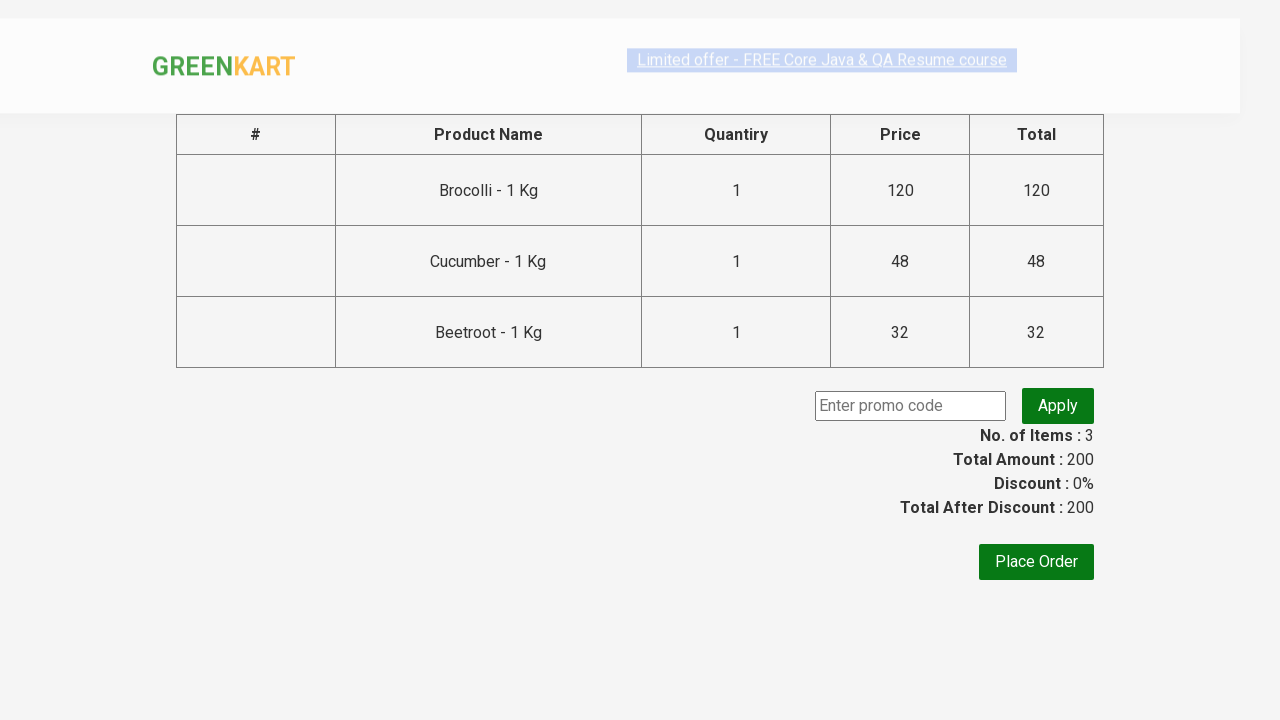

Entered promo code 'rahulshettyacademy' on input.promoCode
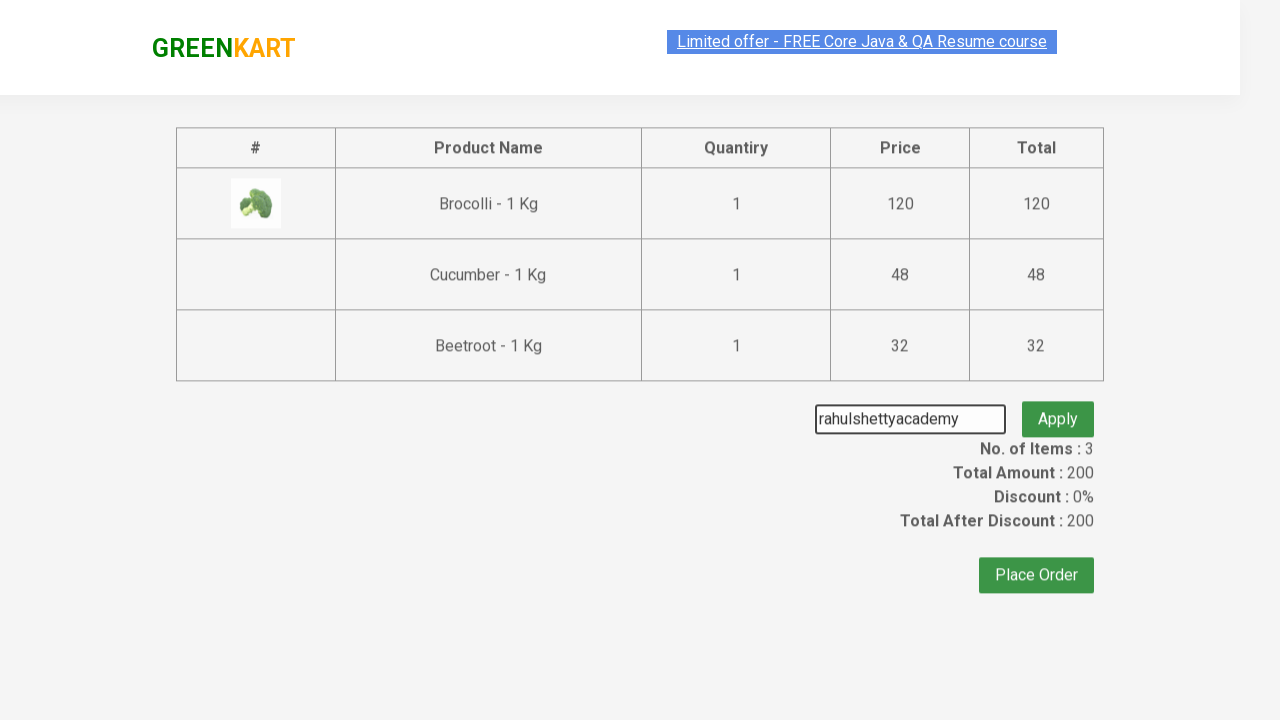

Clicked apply promo button at (1058, 406) on button.promoBtn
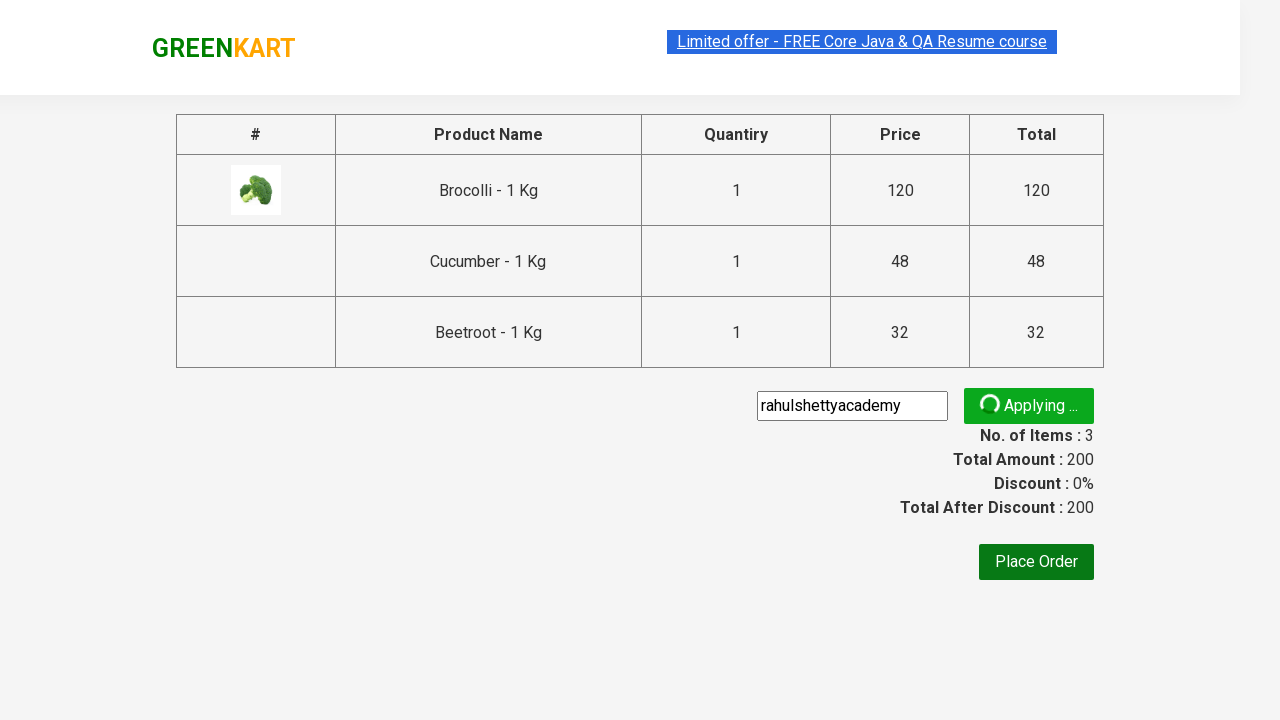

Promo code application confirmed with info message
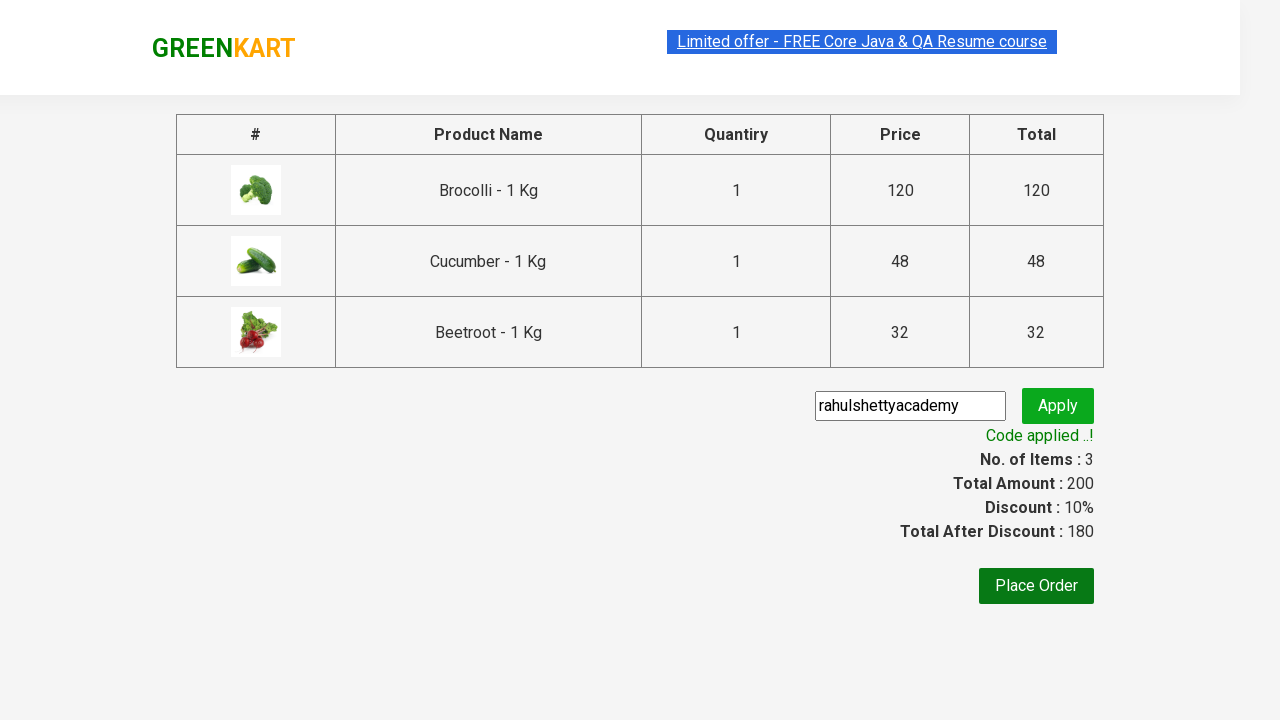

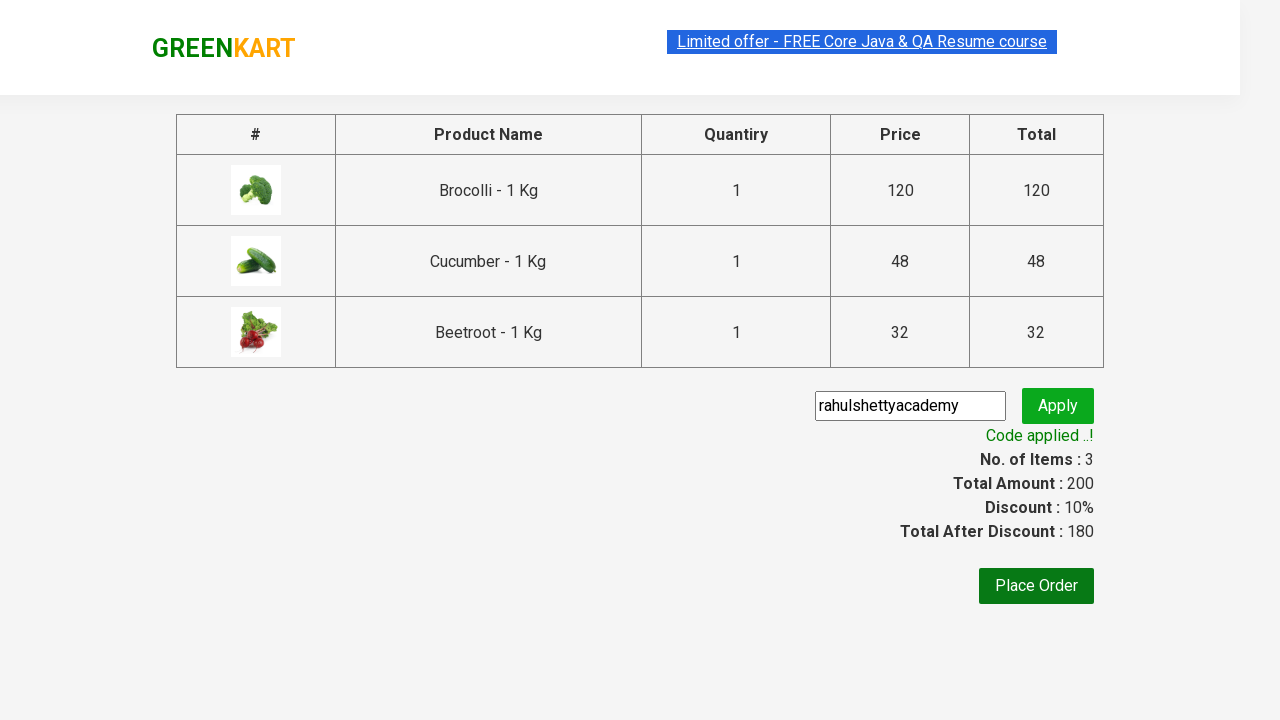